Tests a text box form by filling in user name, email, current address, and permanent address fields, then submitting the form

Starting URL: https://demoqa.com/text-box

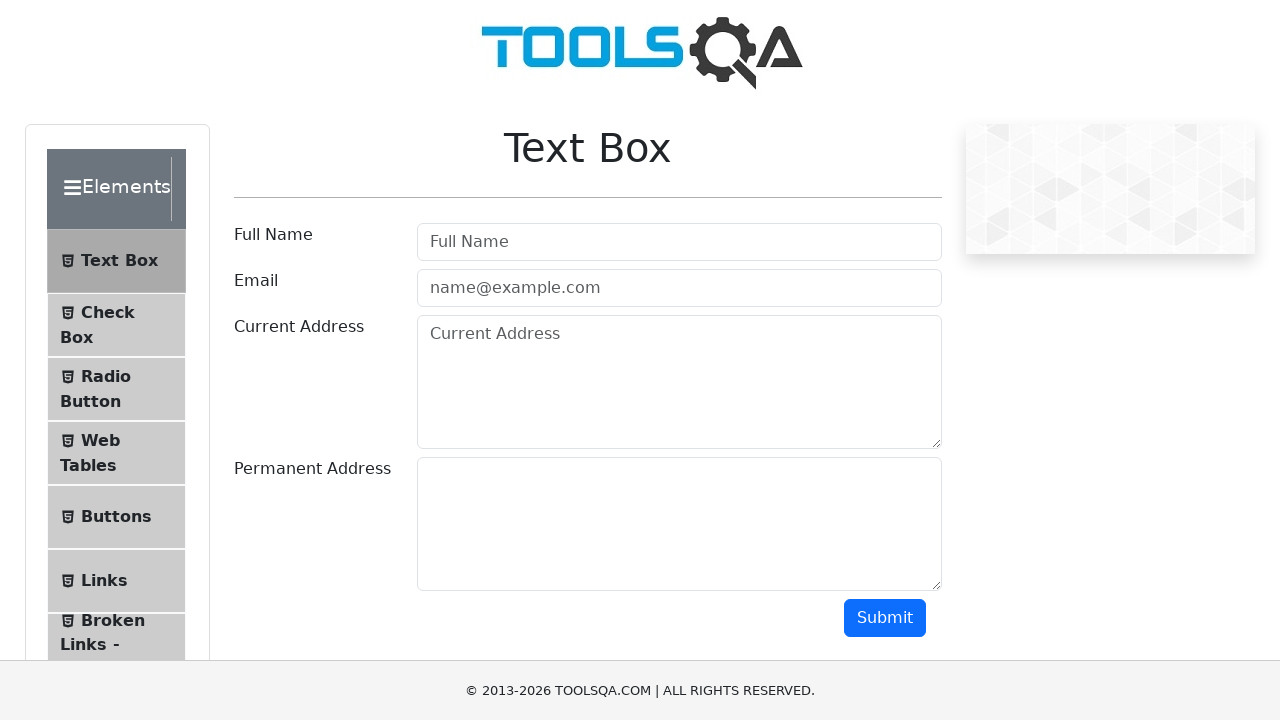

Filled user name field with 'Juan Carlos' on input#userName
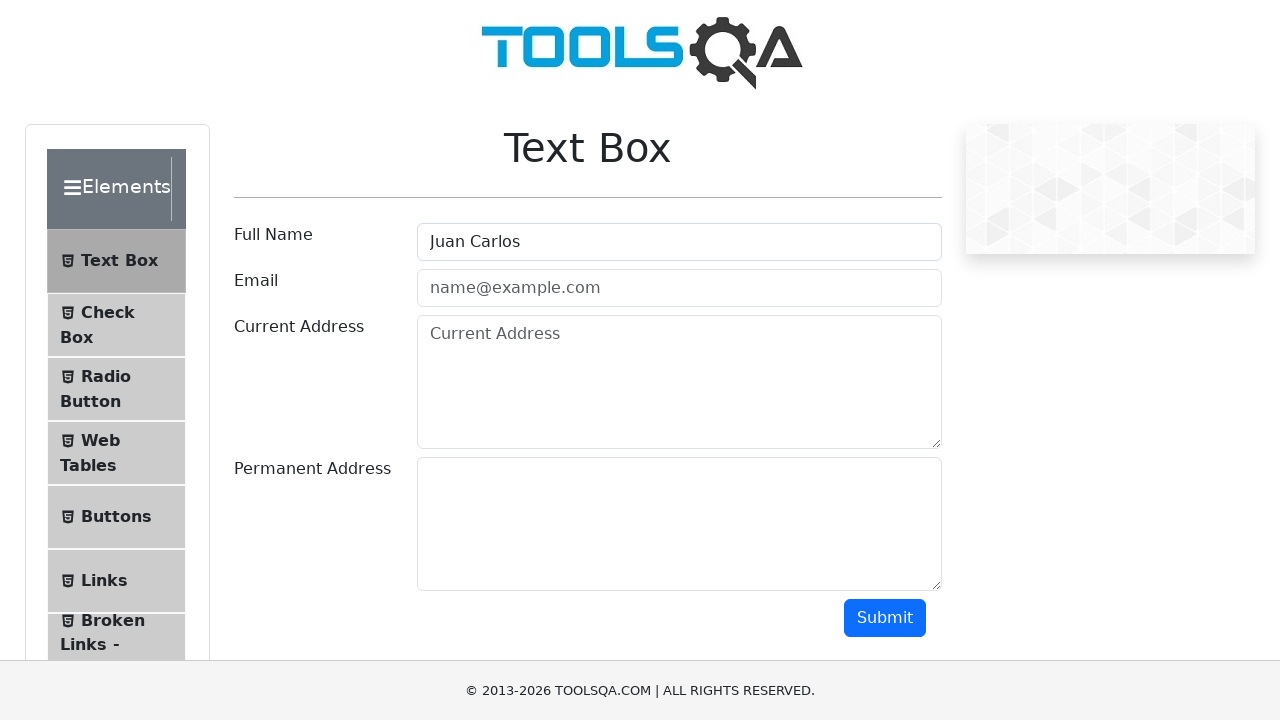

Filled email field with 'loquesea@algunDominio.com' on input#userEmail
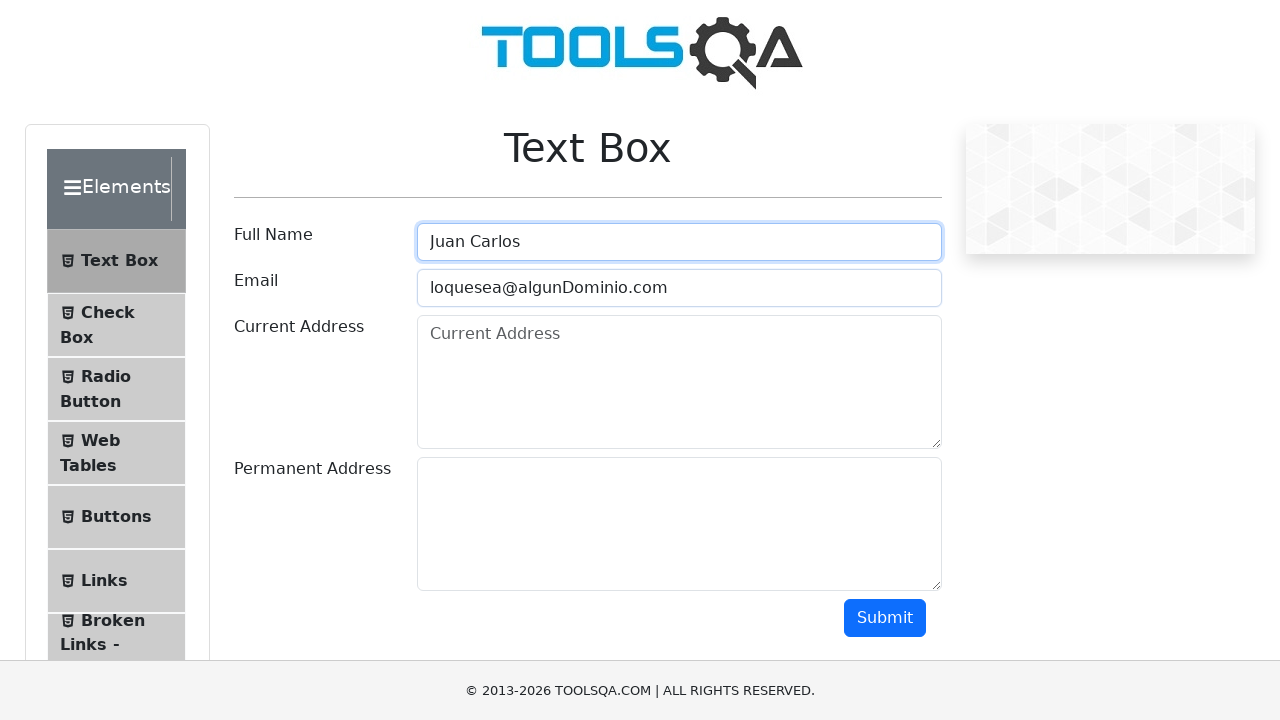

Filled current address field with 'Calle 123' on textarea#currentAddress
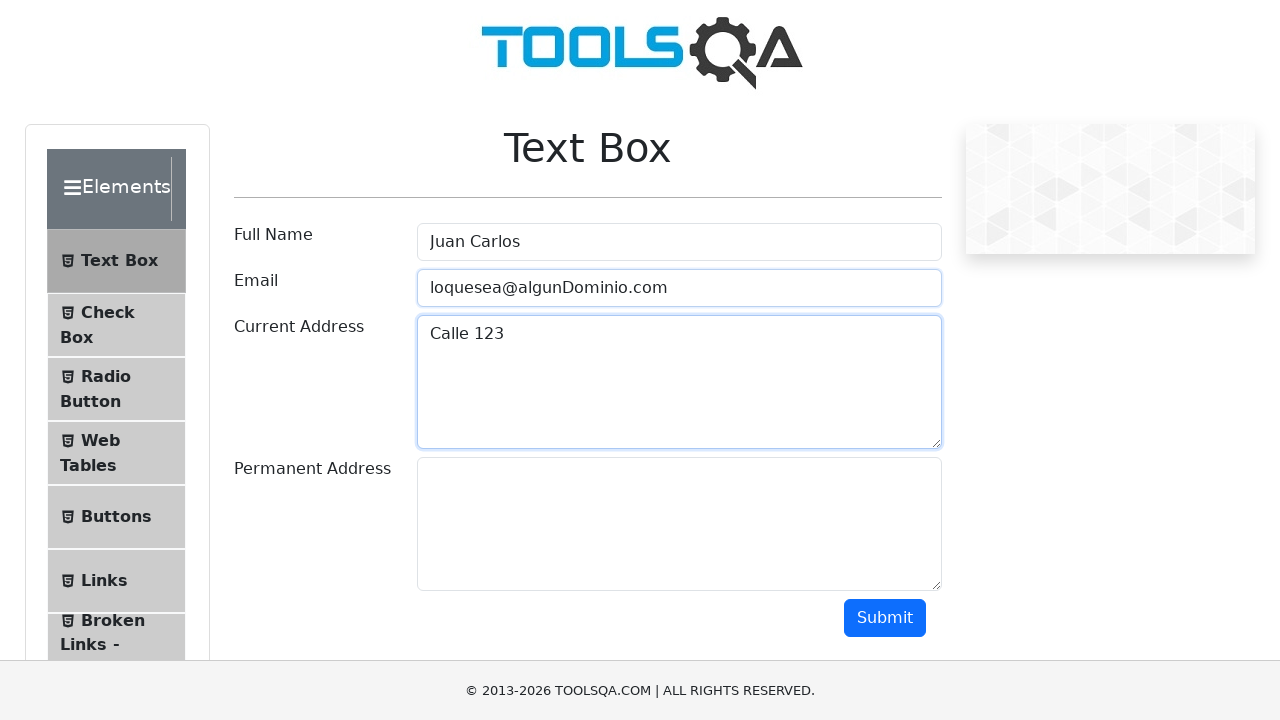

Filled permanent address field with 'Calle 456' on textarea#permanentAddress
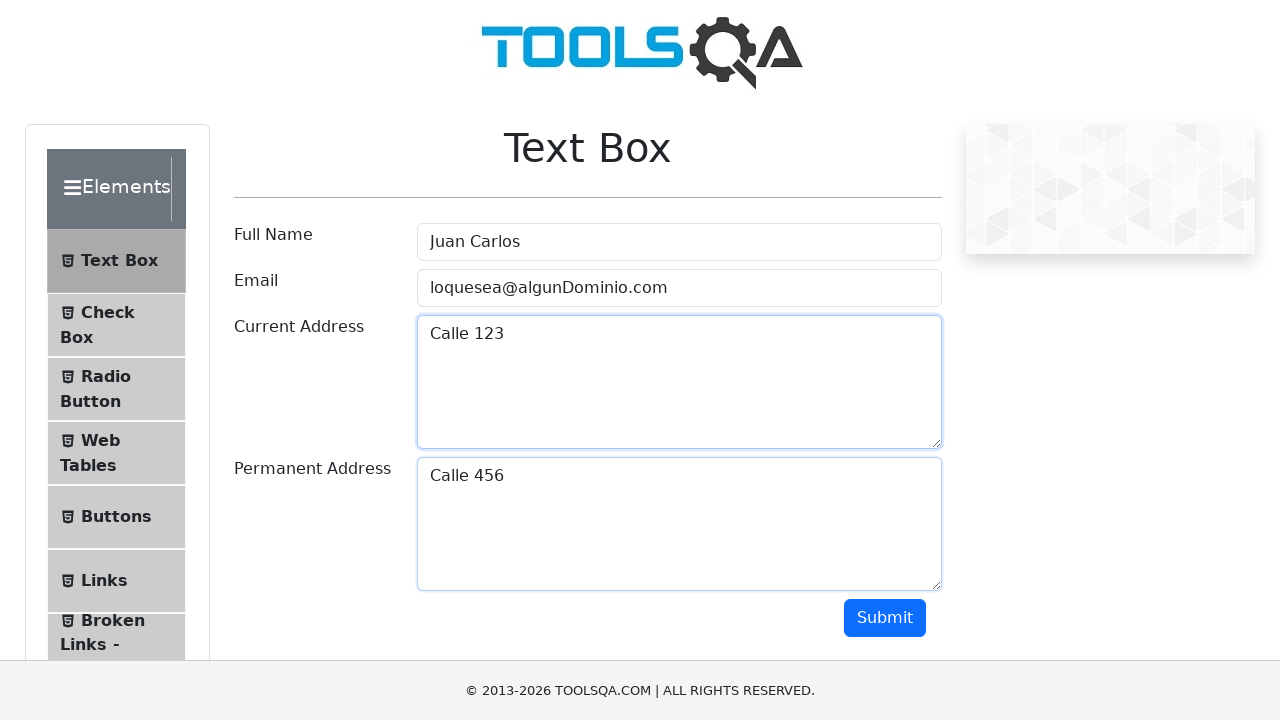

Clicked submit button to submit the form at (885, 618) on button#submit
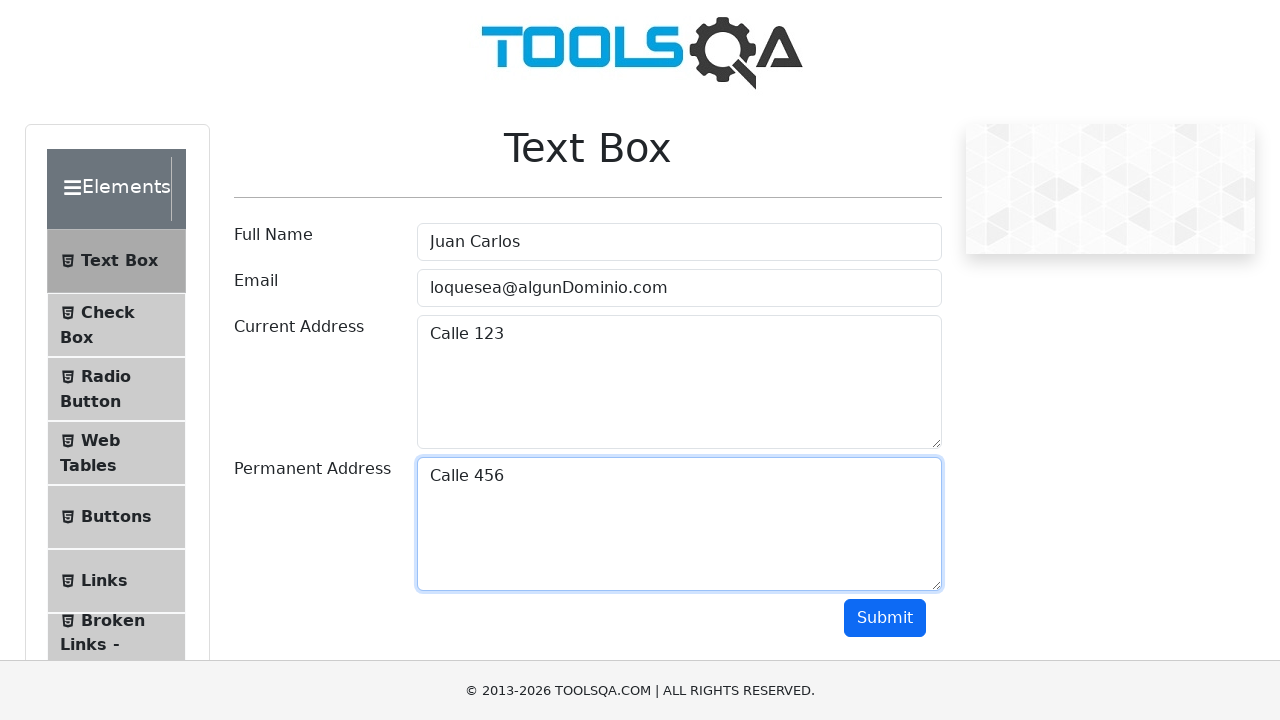

Form submission output appeared
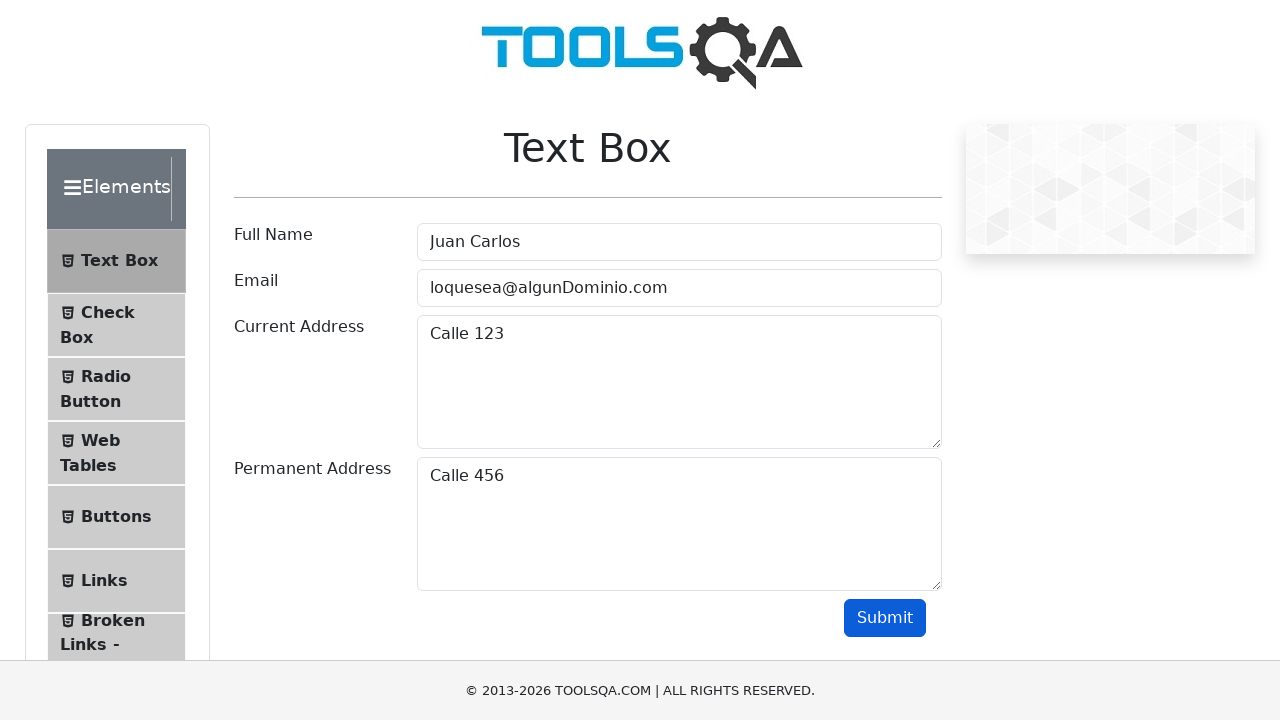

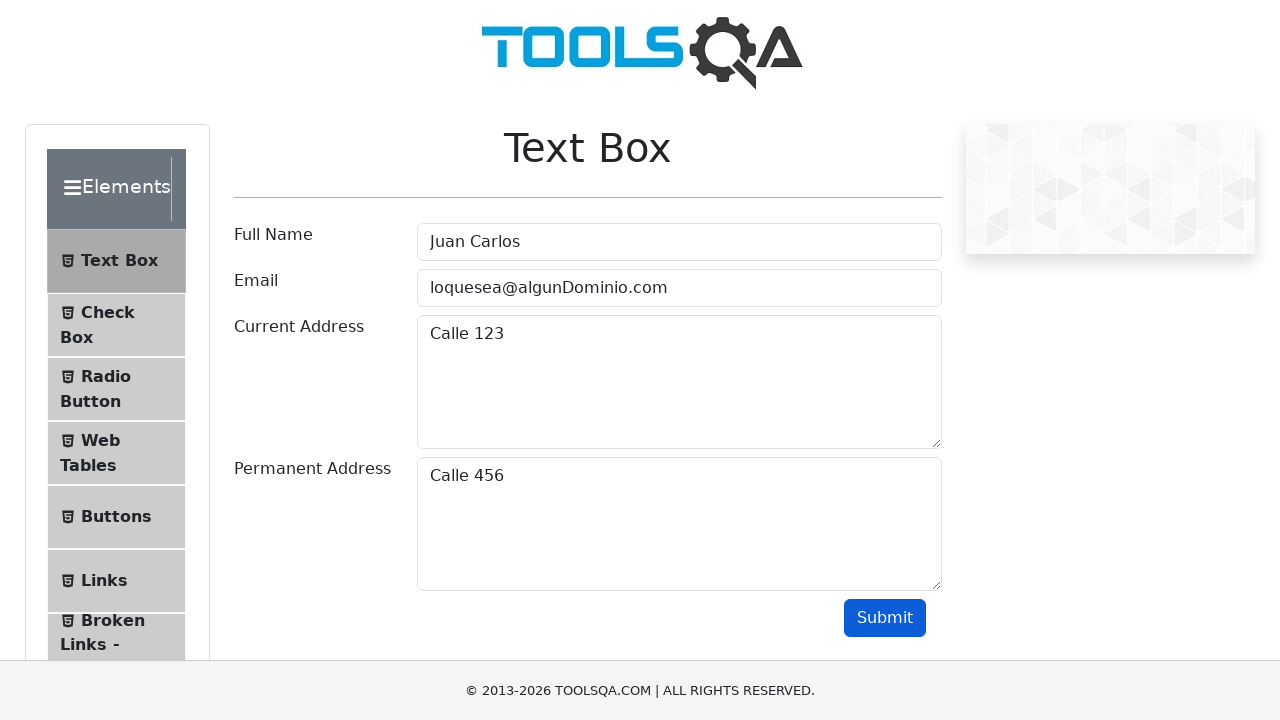